Tests AJAX functionality by clicking a button to change content and waiting for dynamically loaded text to appear

Starting URL: https://v1.training-support.net/selenium/ajax

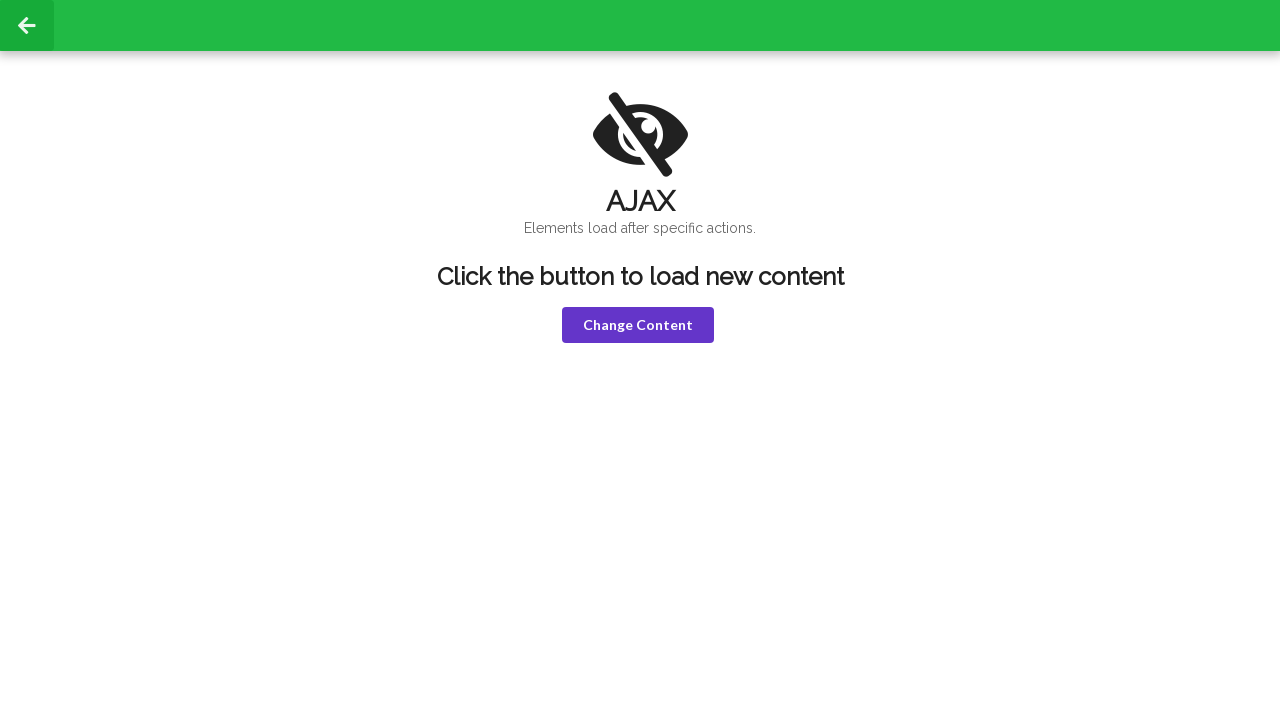

Clicked 'Change Content' button to trigger AJAX content at (638, 325) on button:has-text('Change Content')
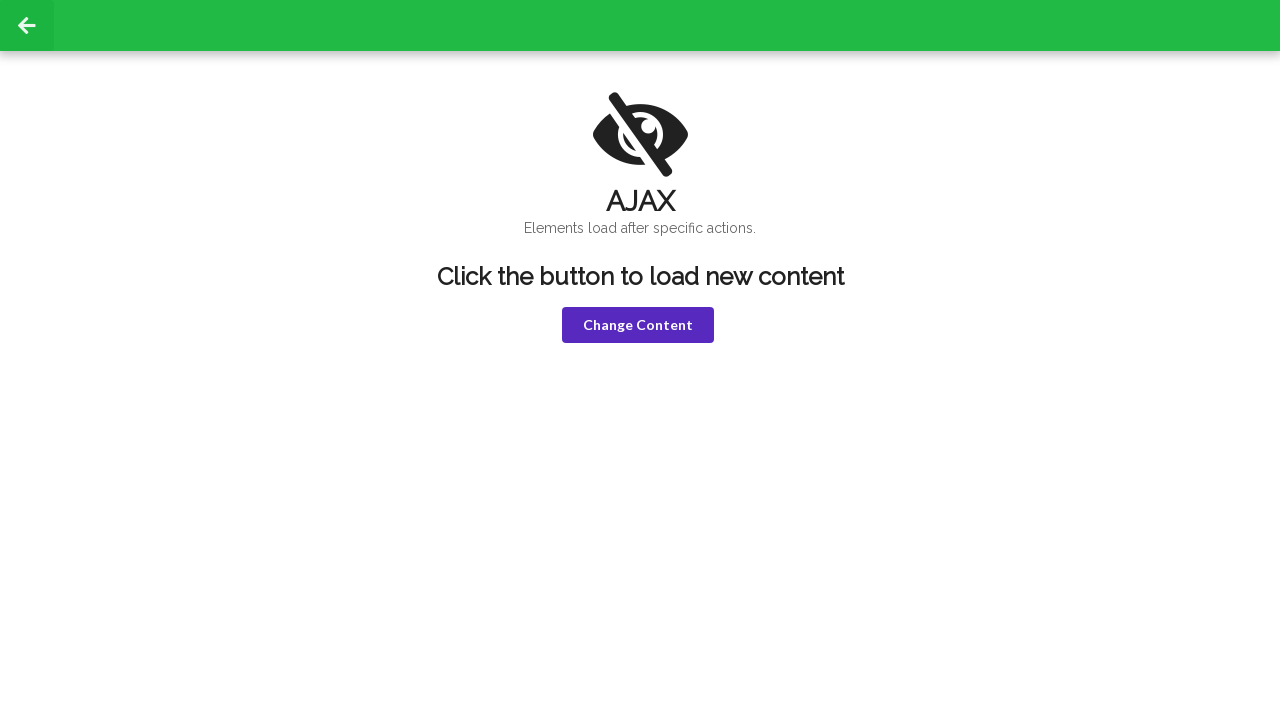

Waited for h1 element to become visible after AJAX load
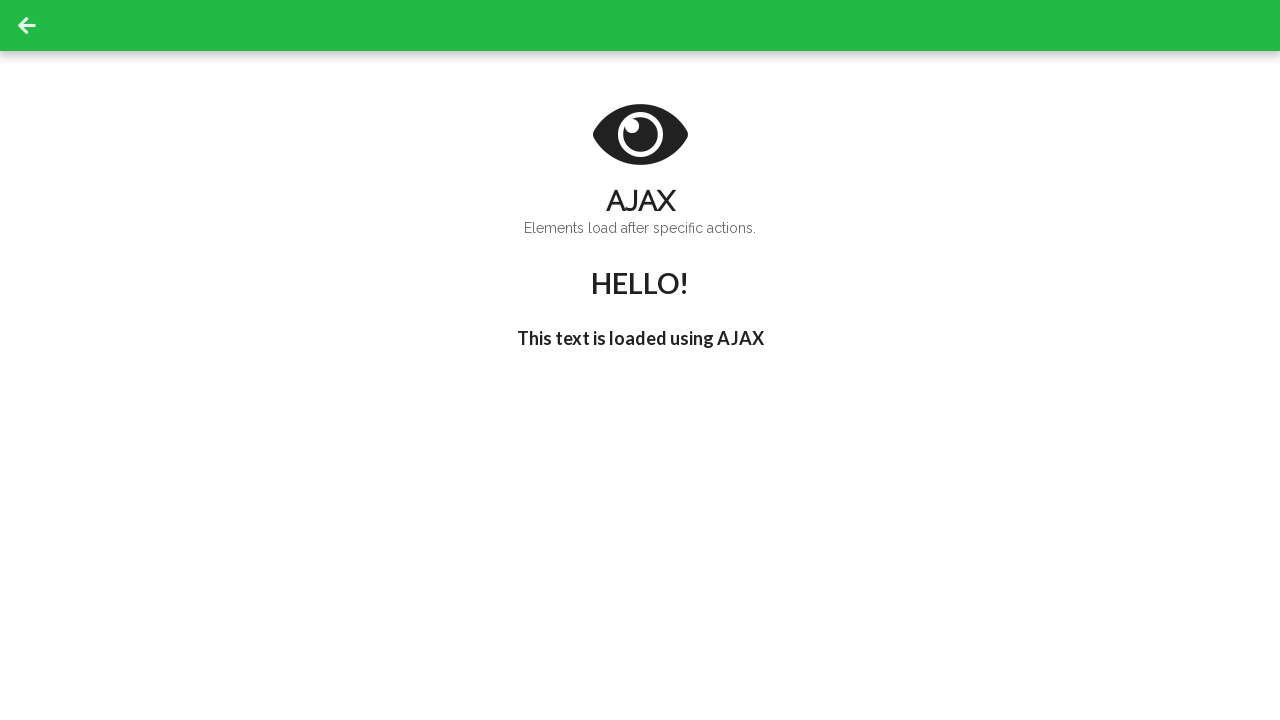

Retrieved h1 text content: HELLO!
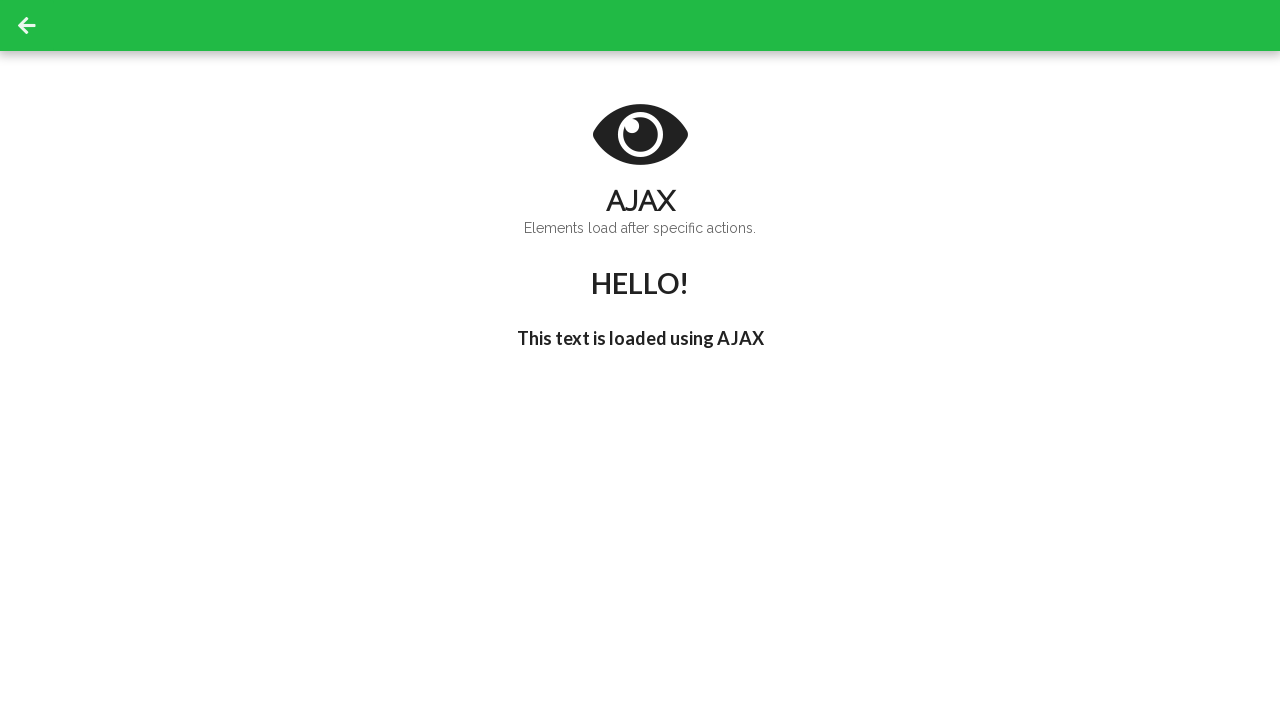

Waited for h3 element to contain 'I'm late!' text
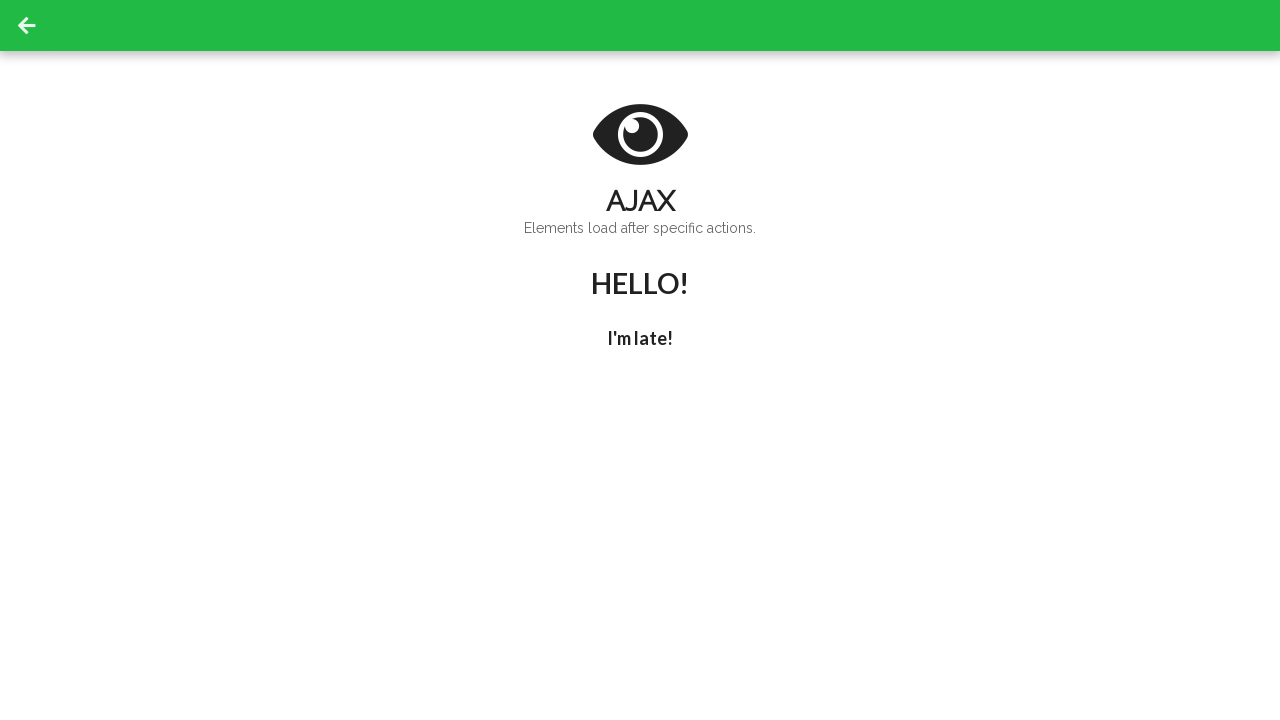

Retrieved h3 late text content: I'm late!
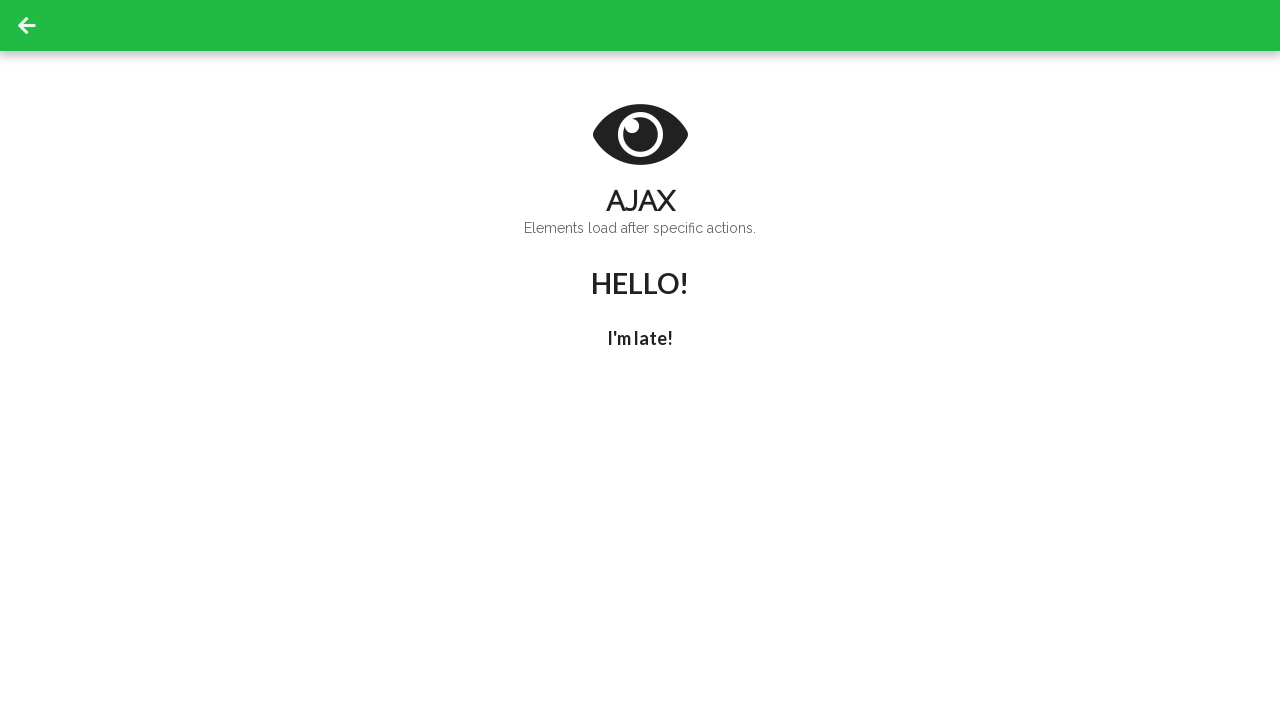

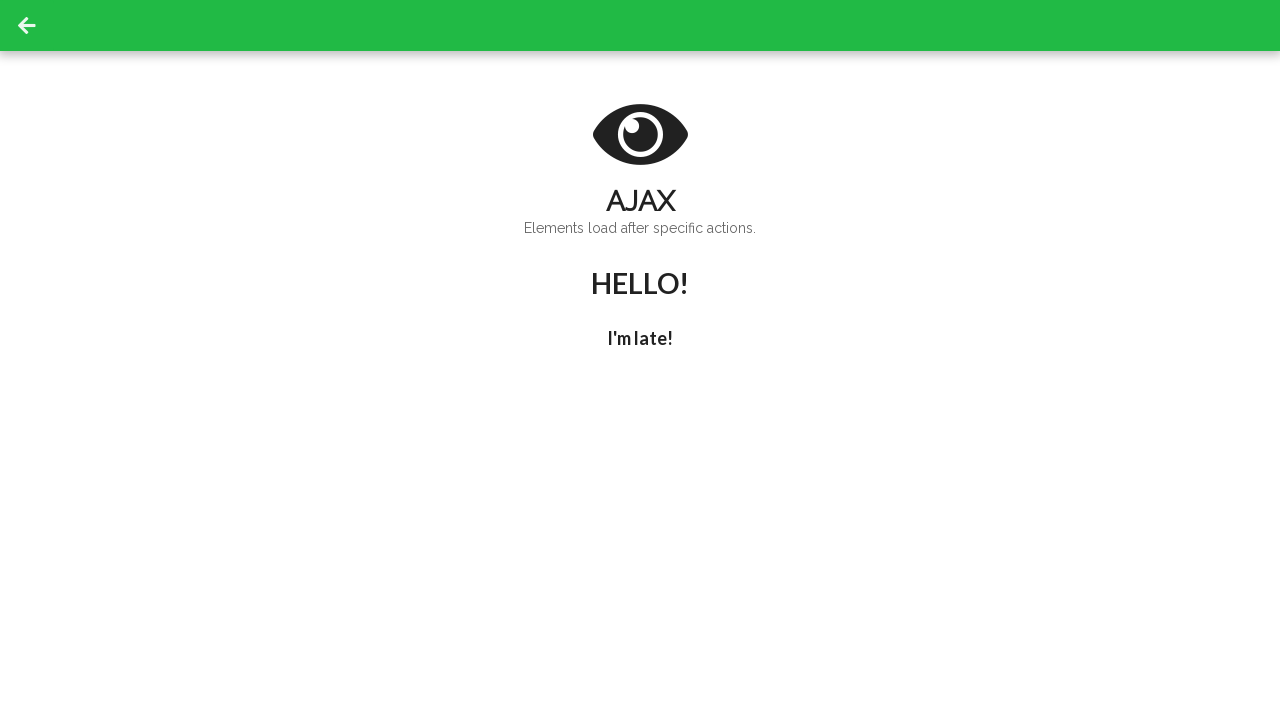